Tests JavaScript alert handling functionality on a practice website by clicking buttons that trigger different alert types and interacting with them (accepting, dismissing, and entering text in prompts).

Starting URL: https://leafground.com/alert.xhtml

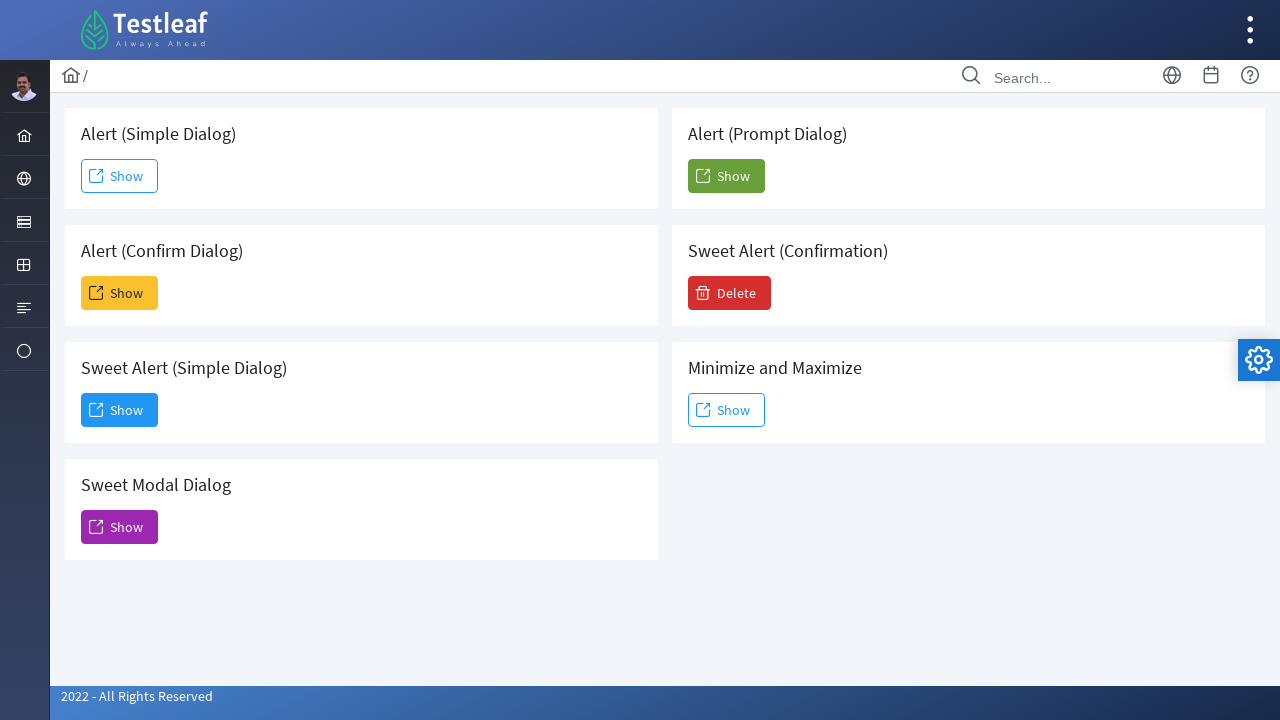

Clicked button to trigger first alert at (120, 176) on xpath=//*[@id='j_idt88:j_idt91']/span[2]
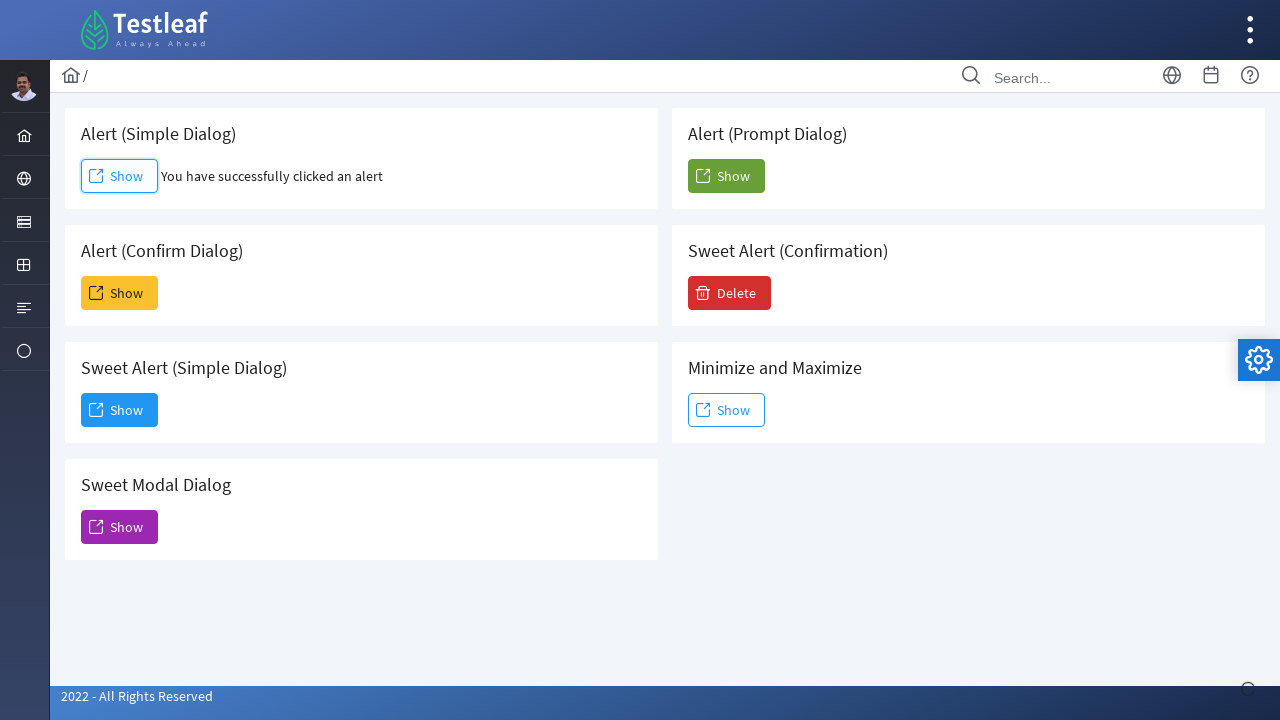

Set up dialog handler to accept alerts
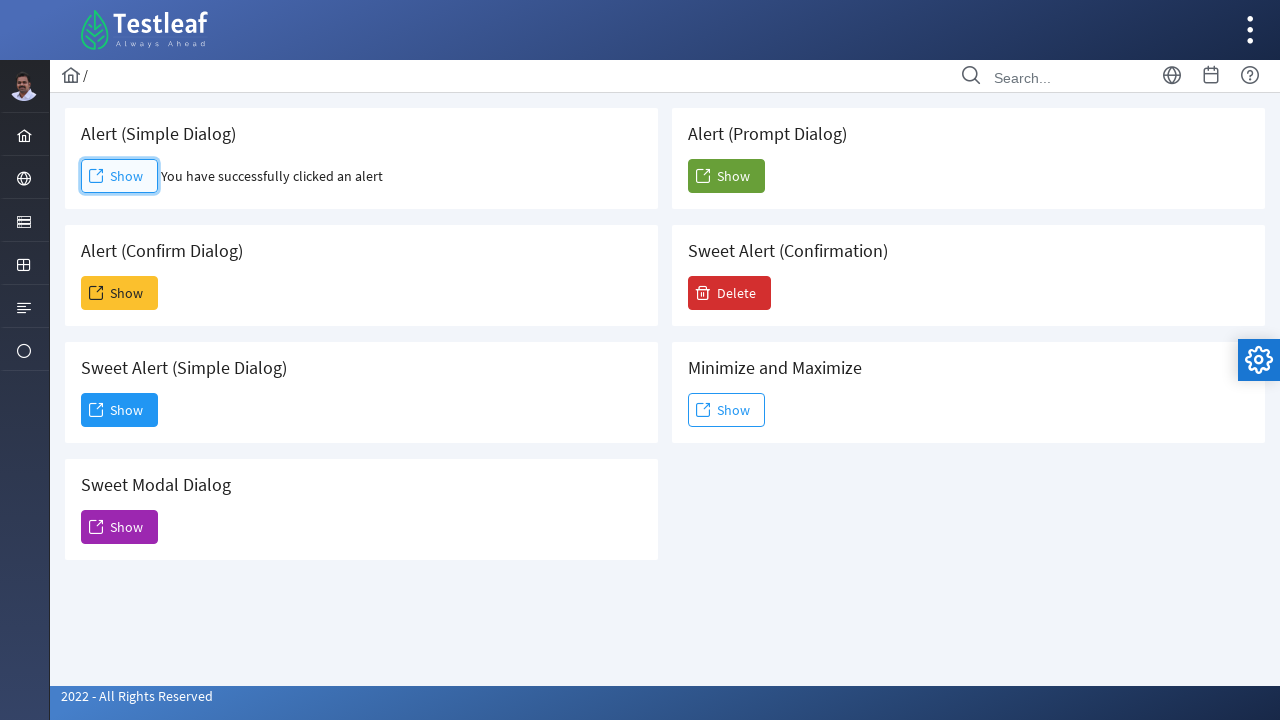

Waited 500ms for alert to be processed
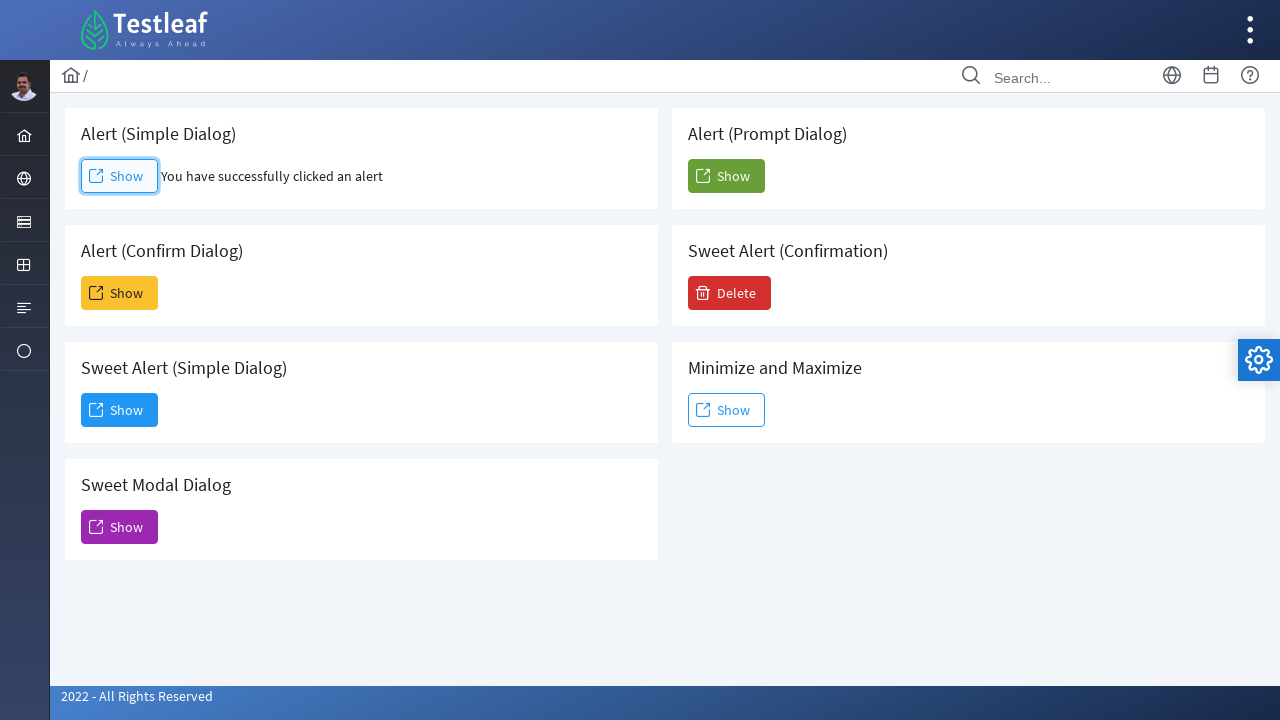

Clicked button to trigger second alert at (120, 293) on xpath=//*[@id='j_idt88:j_idt93']/span[2]
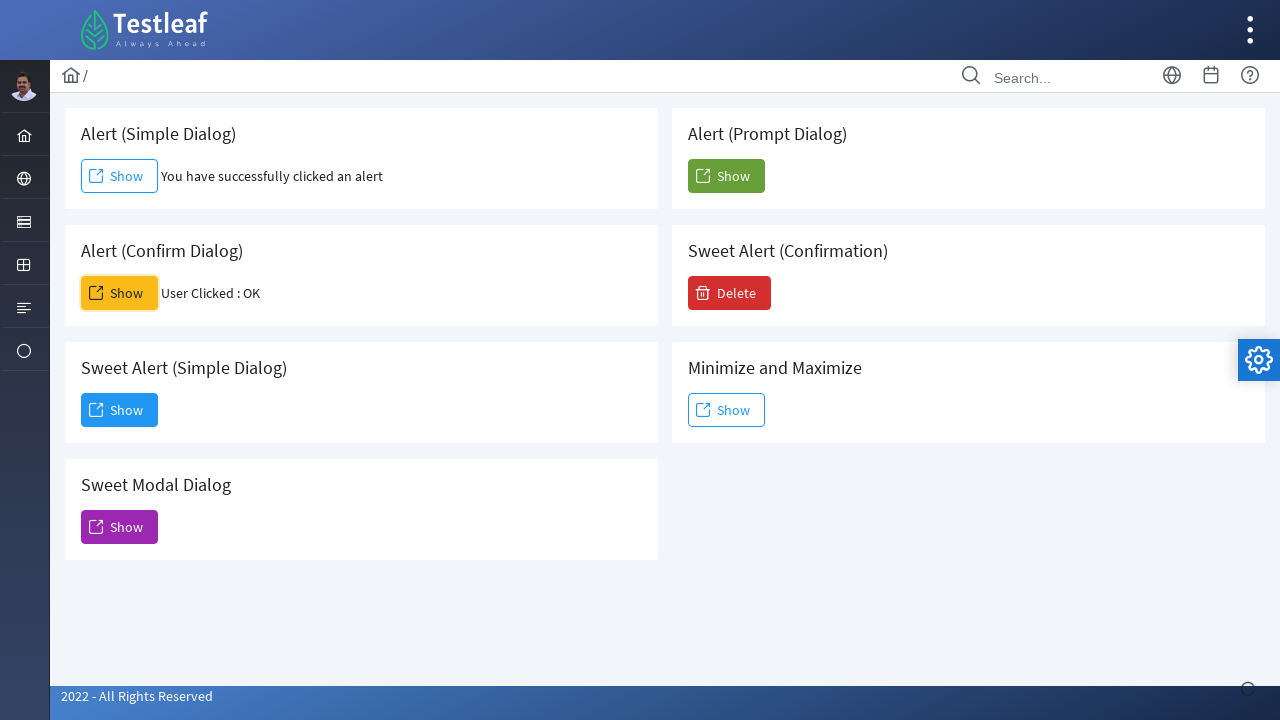

Set up dialog handler to dismiss next alert
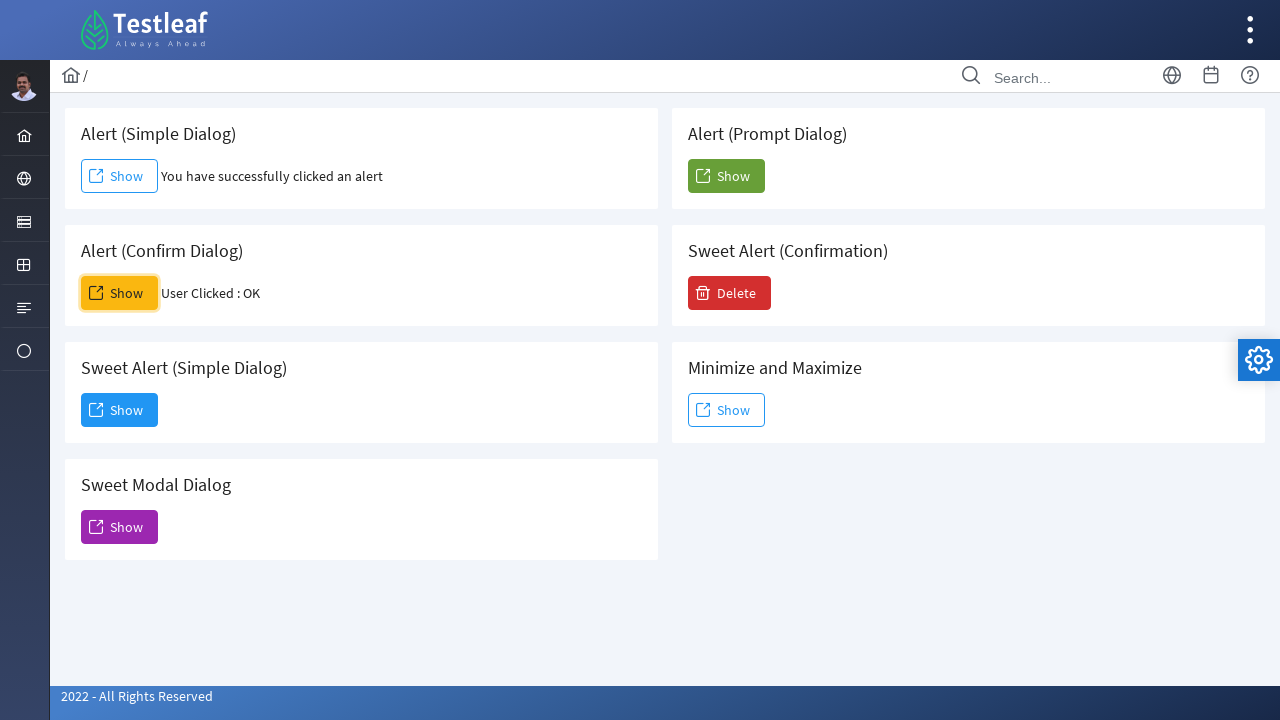

Clicked button to trigger alert for dismissal at (120, 293) on xpath=//*[@id='j_idt88:j_idt93']/span[2]
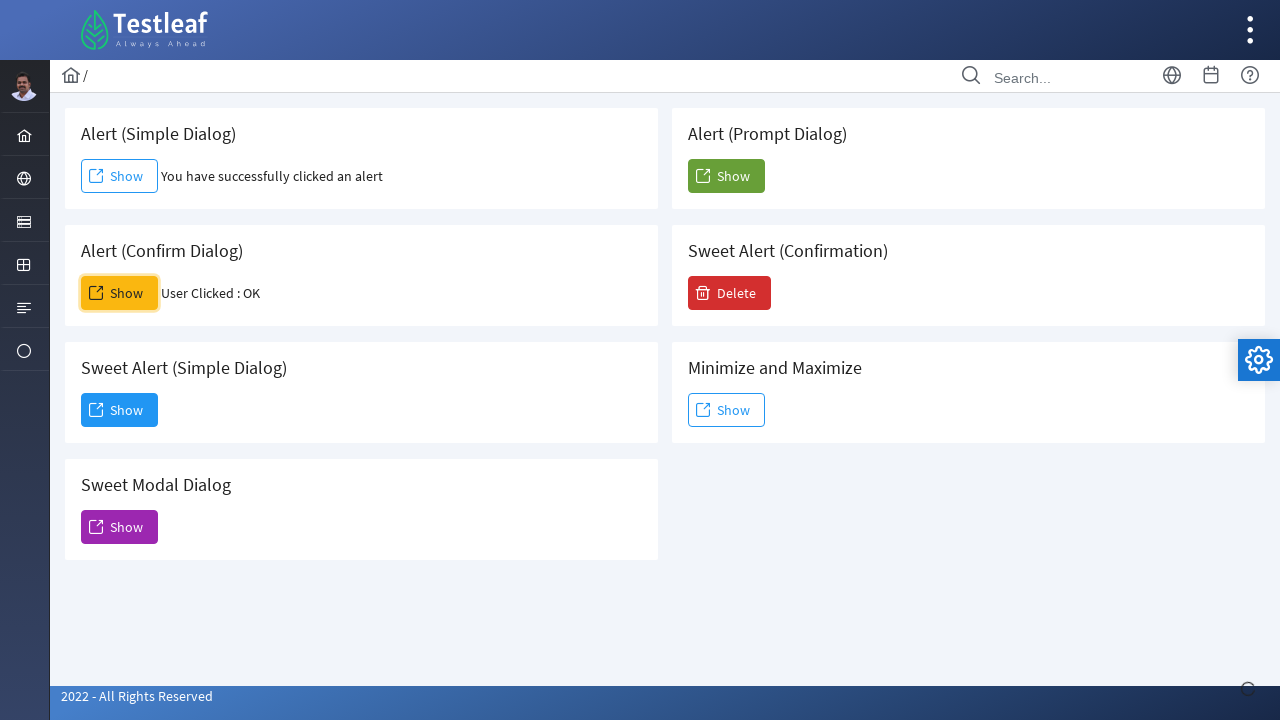

Clicked button to trigger third alert at (120, 410) on xpath=//*[@id='j_idt88:j_idt95']/span[2]
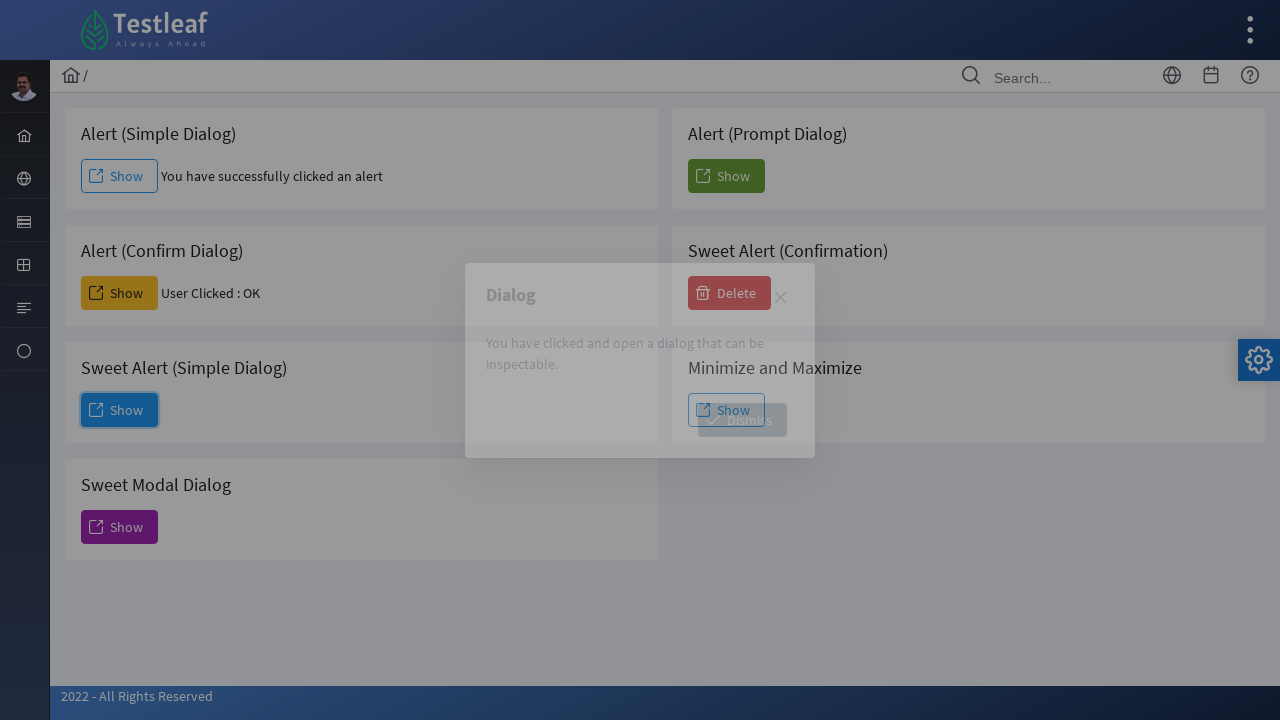

Set up dialog handler to accept third alert
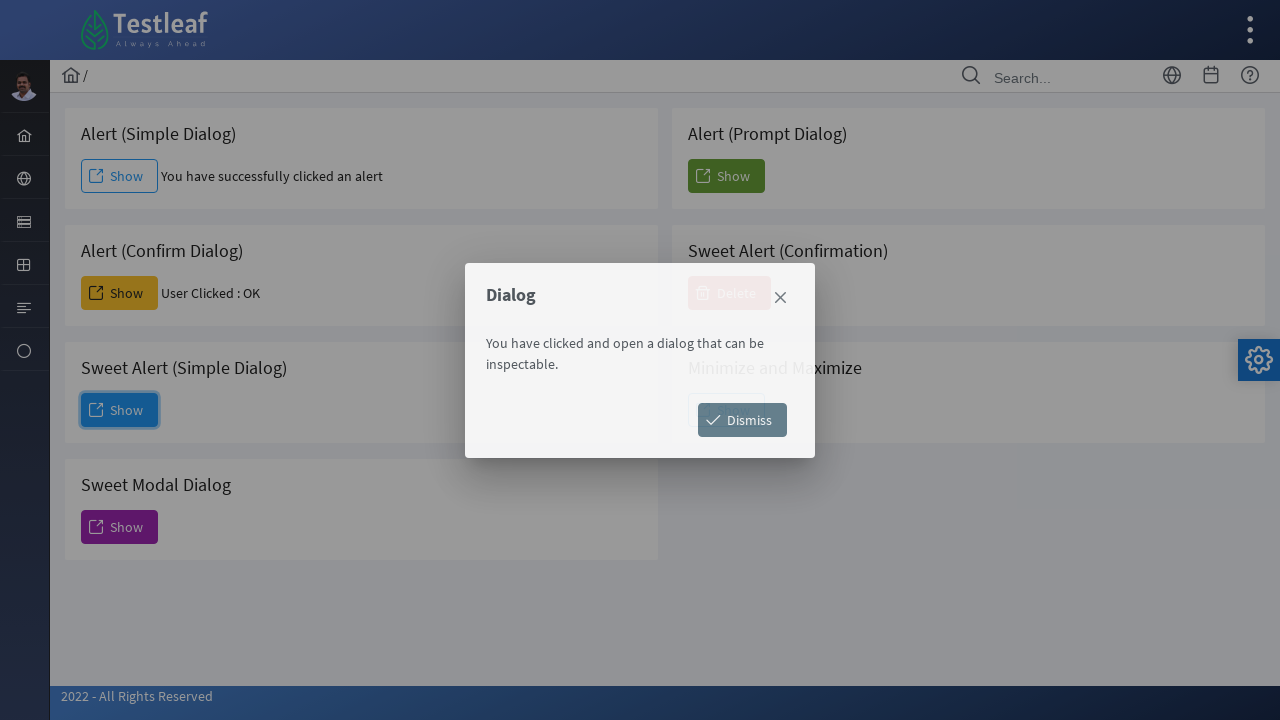

Clicked button to trigger fourth alert at (742, 420) on xpath=//*[@id='j_idt88:j_idt98']/span[2]
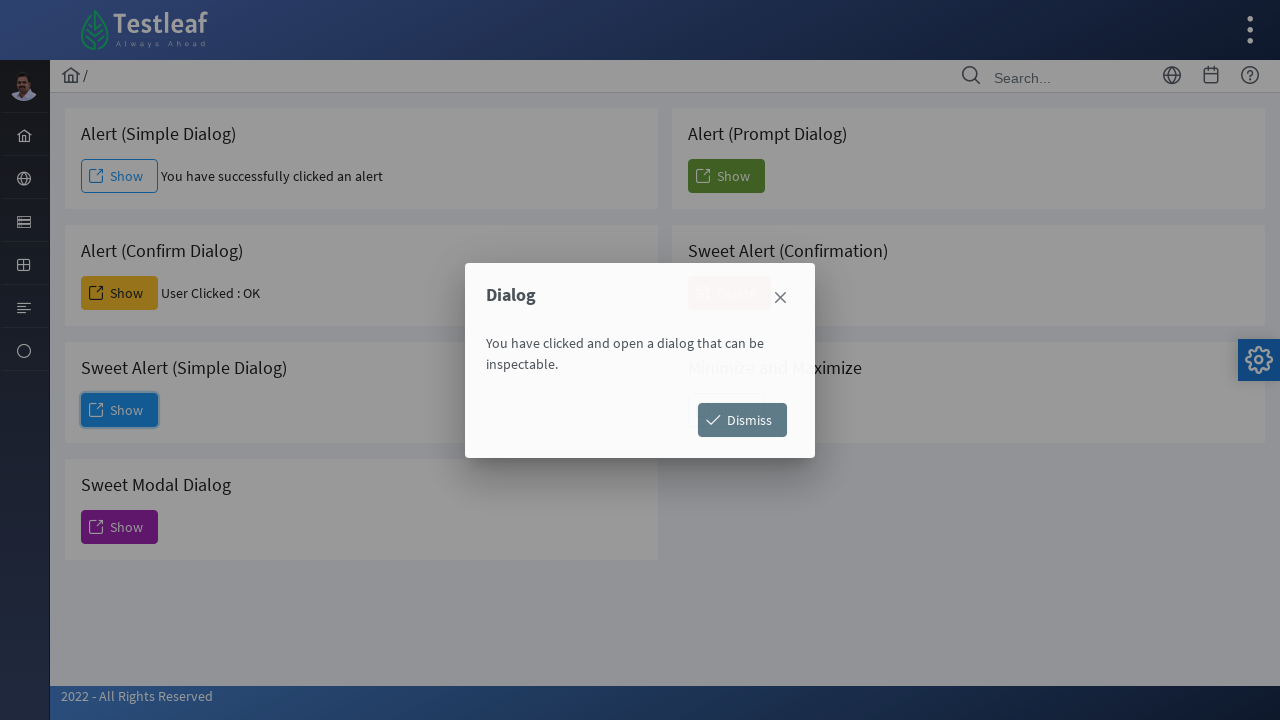

Set up dialog handler to accept fourth alert
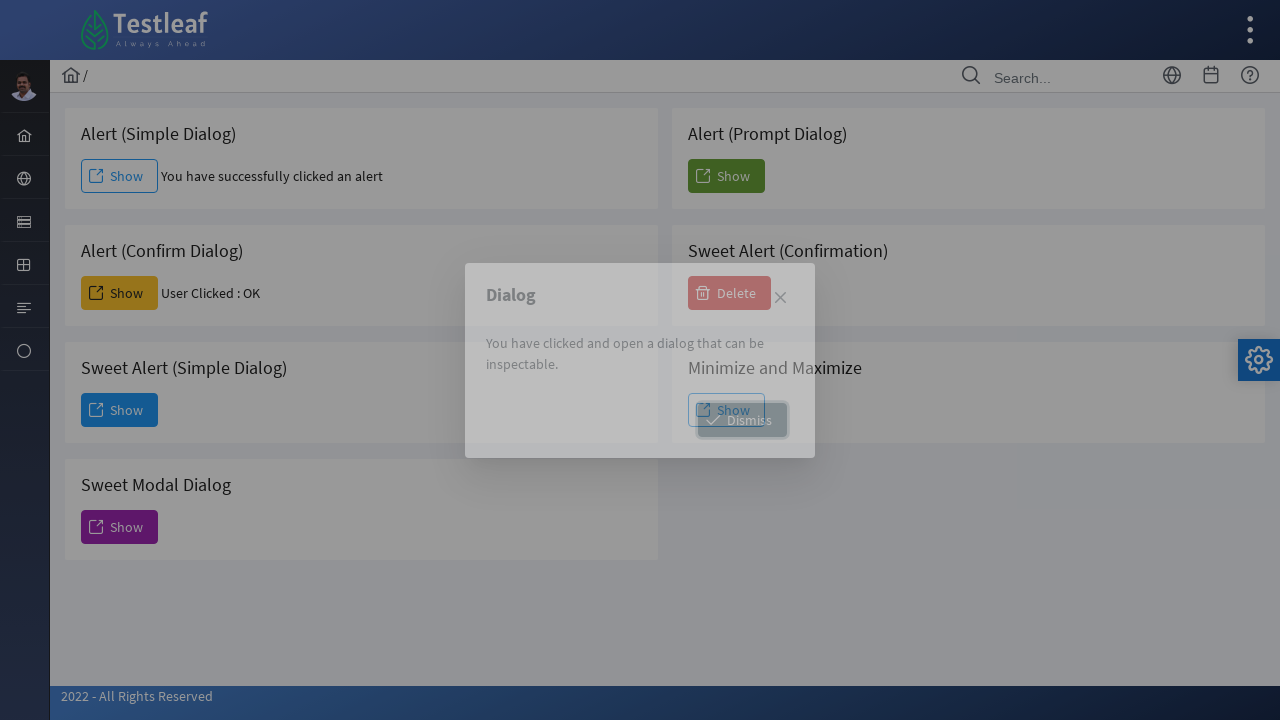

Clicked button to trigger fifth alert at (120, 527) on xpath=//*[@id='j_idt88:j_idt100']/span[2]
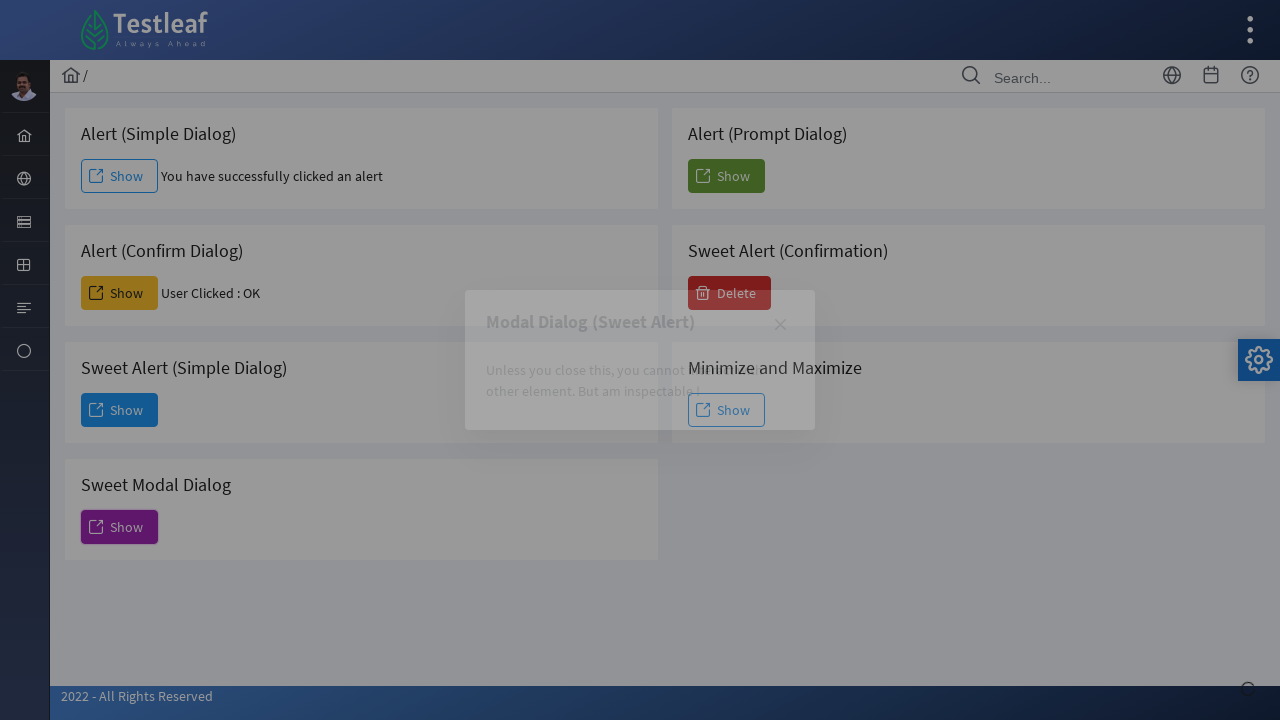

Set up dialog handler to accept fifth alert
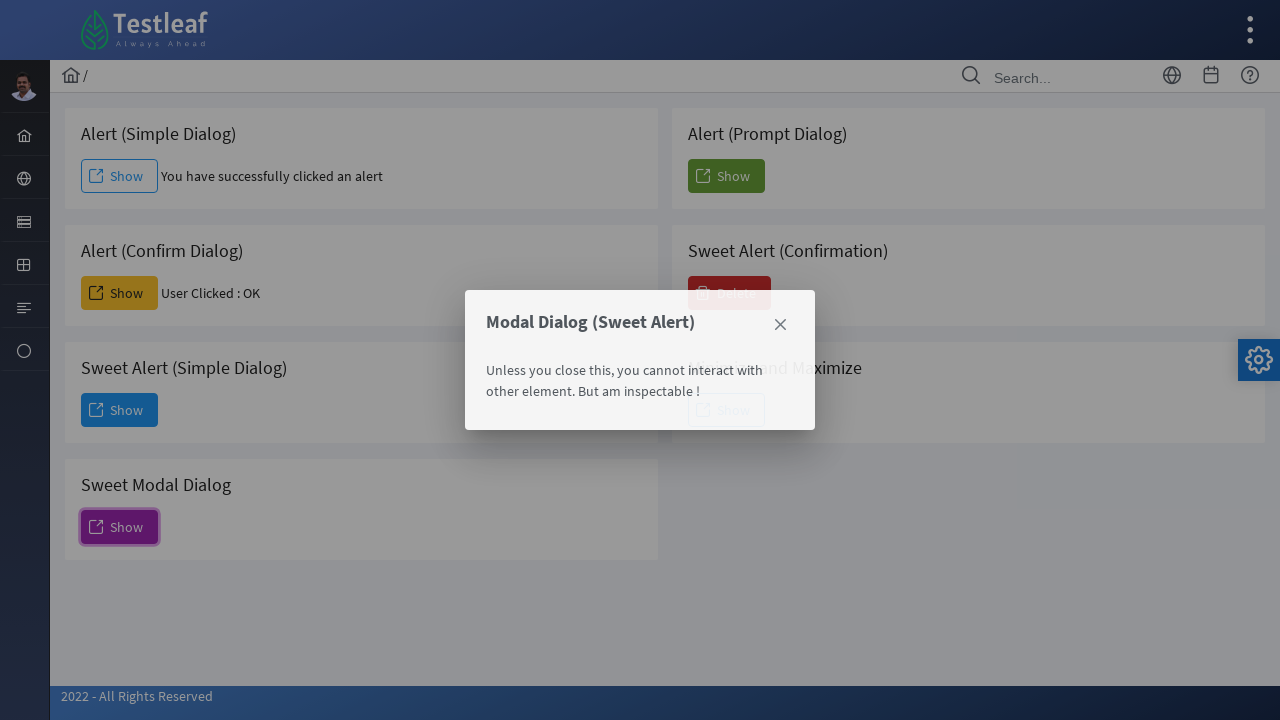

Clicked dropdown menu item at (780, 325) on xpath=//*[@id='j_idt88:j_idt101']/div[1]/a/span
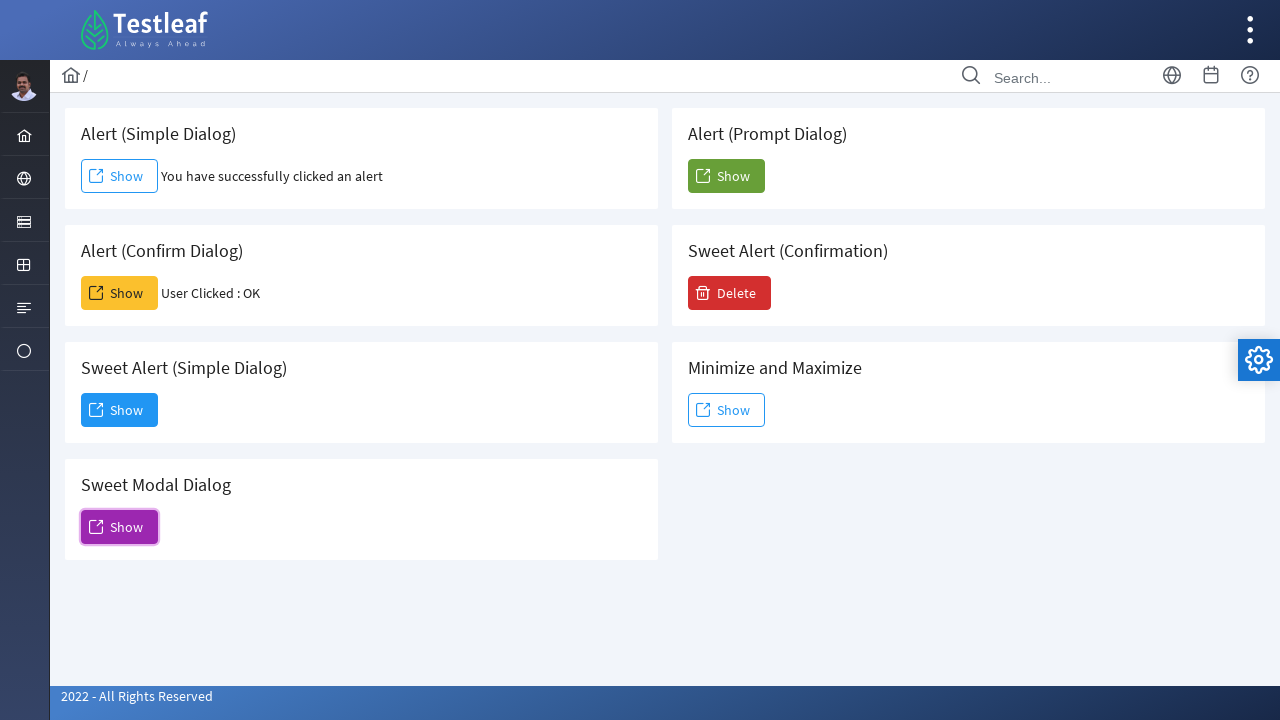

Set up dialog handler to enter text in prompt alert
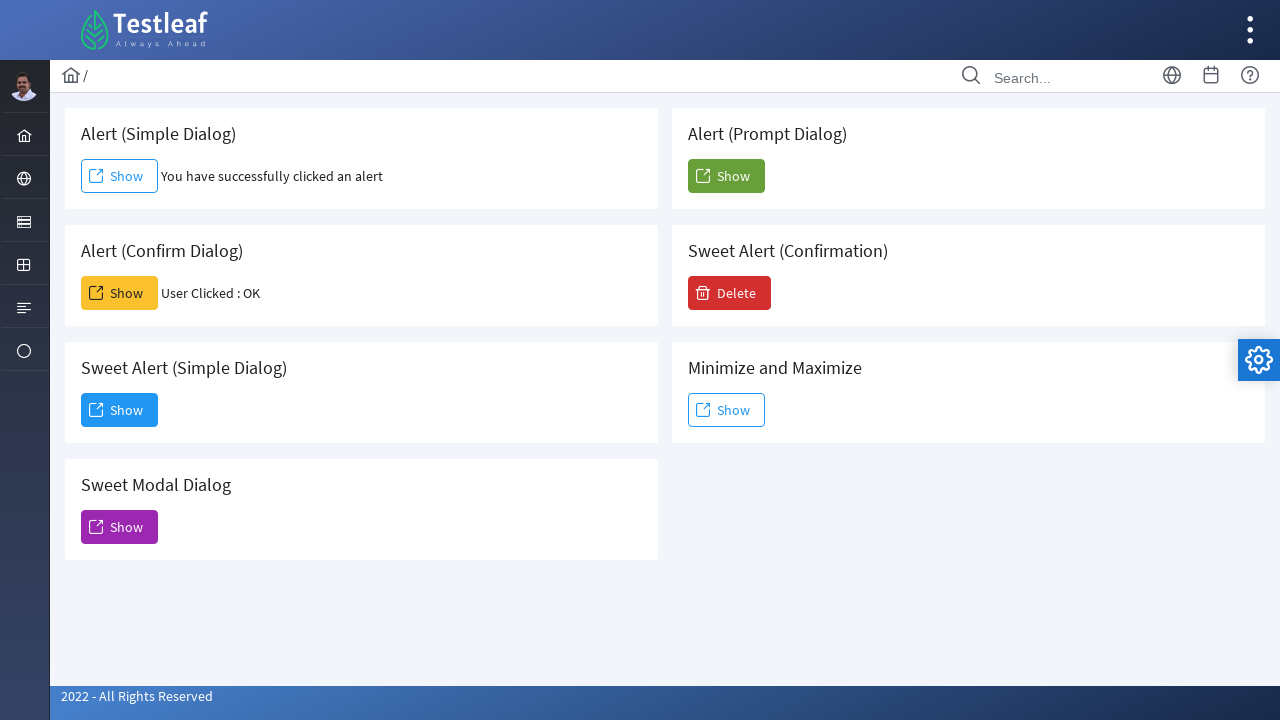

Clicked button to trigger prompt alert at (726, 176) on xpath=//*[@id='j_idt88:j_idt104']/span[2]
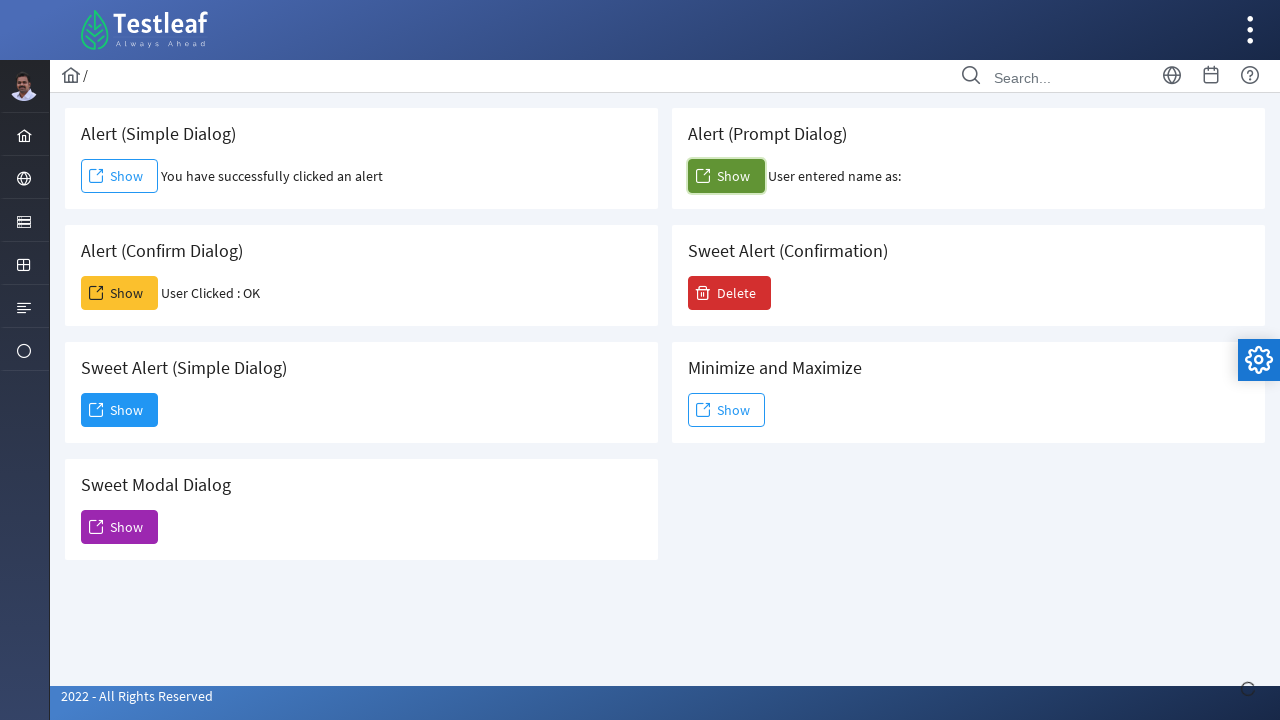

Waited 1000ms for prompt to be processed
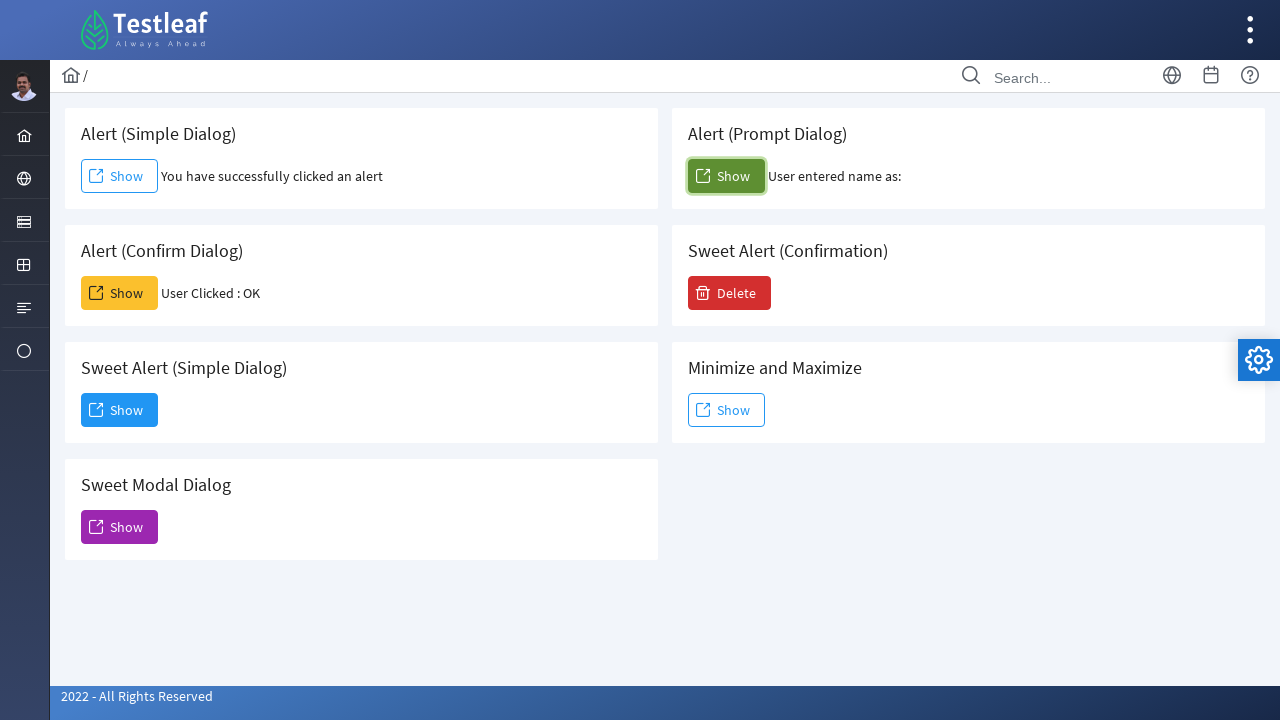

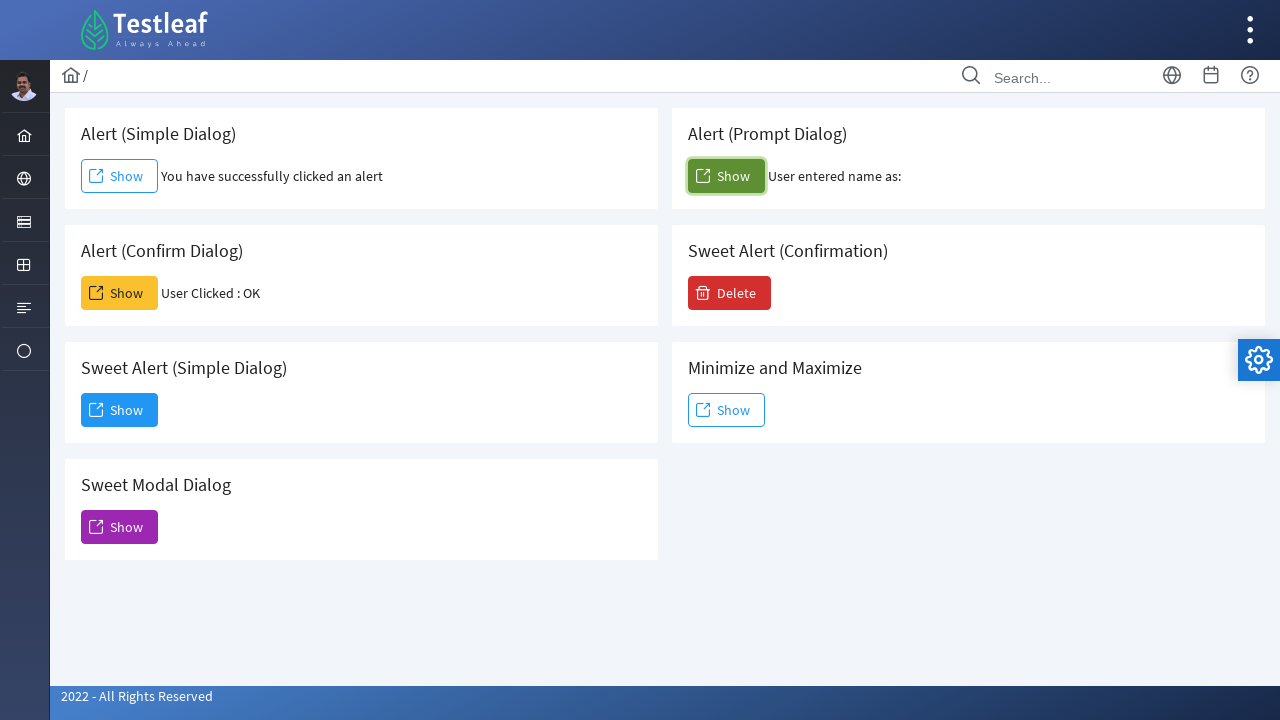